Tests double-click functionality on a demo box element within an iframe

Starting URL: https://api.jquery.com/dblclick/

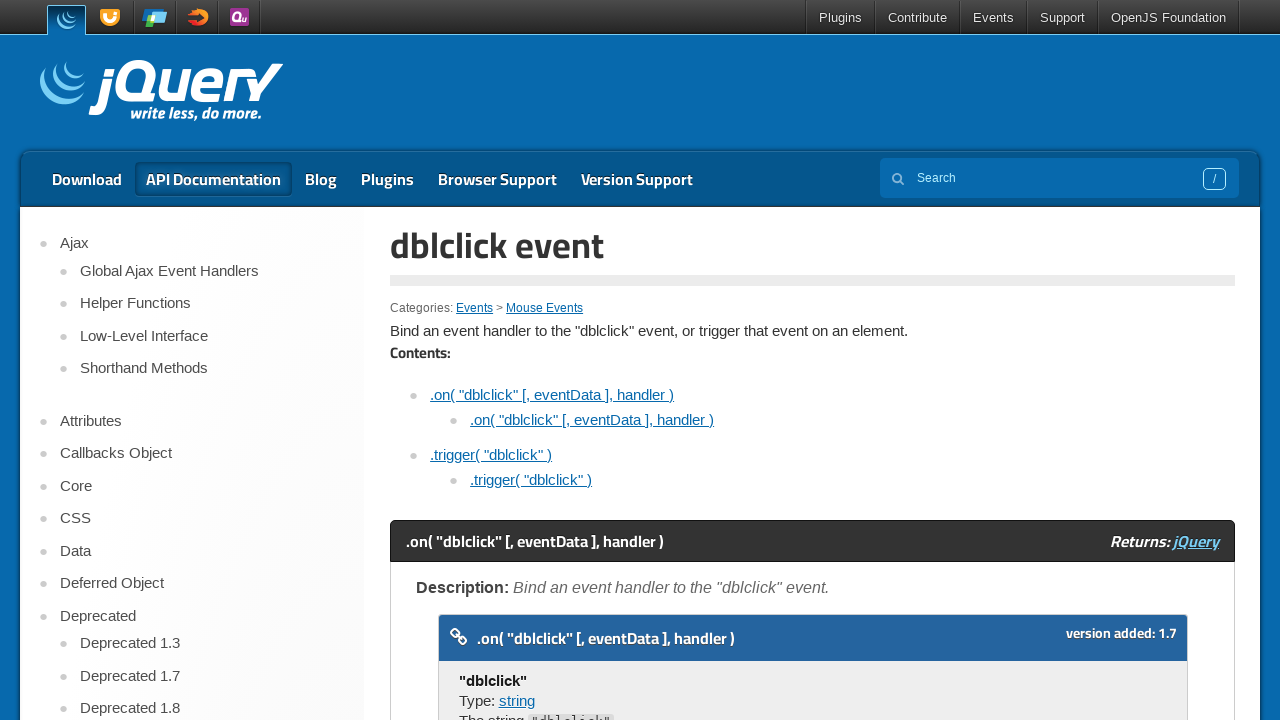

Scrolled to demo section containing code example
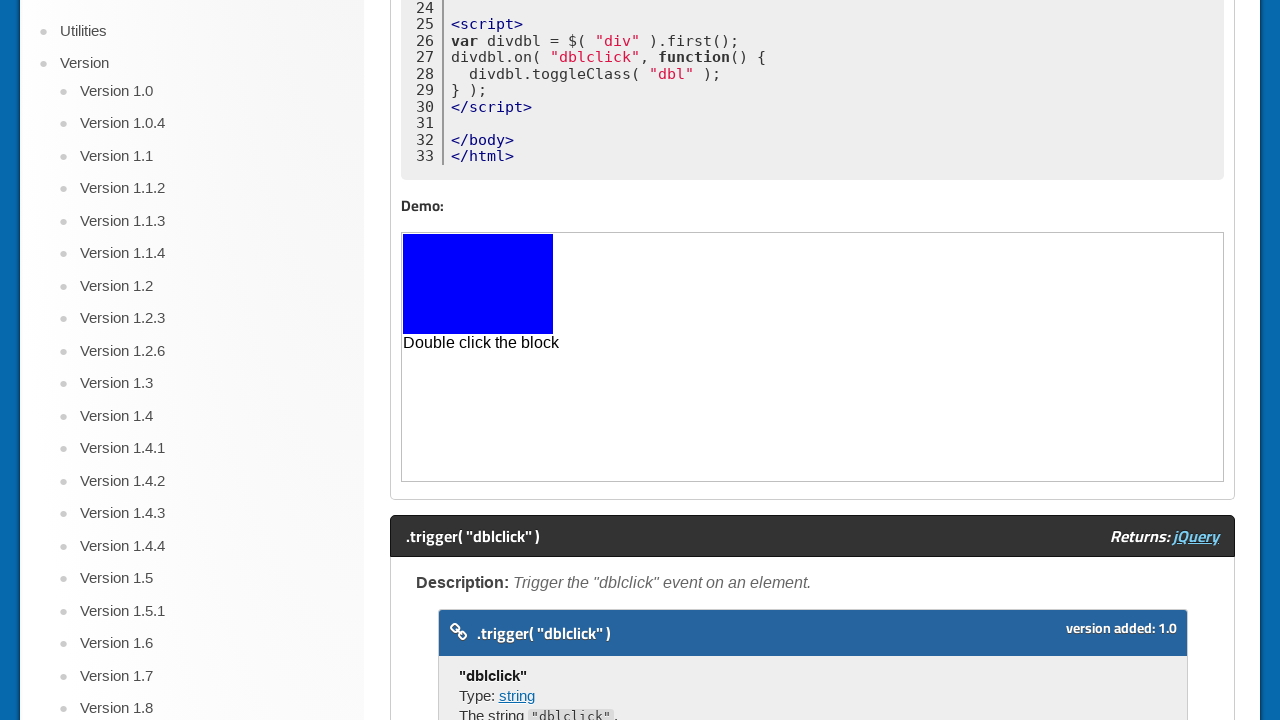

Located the first iframe on the page
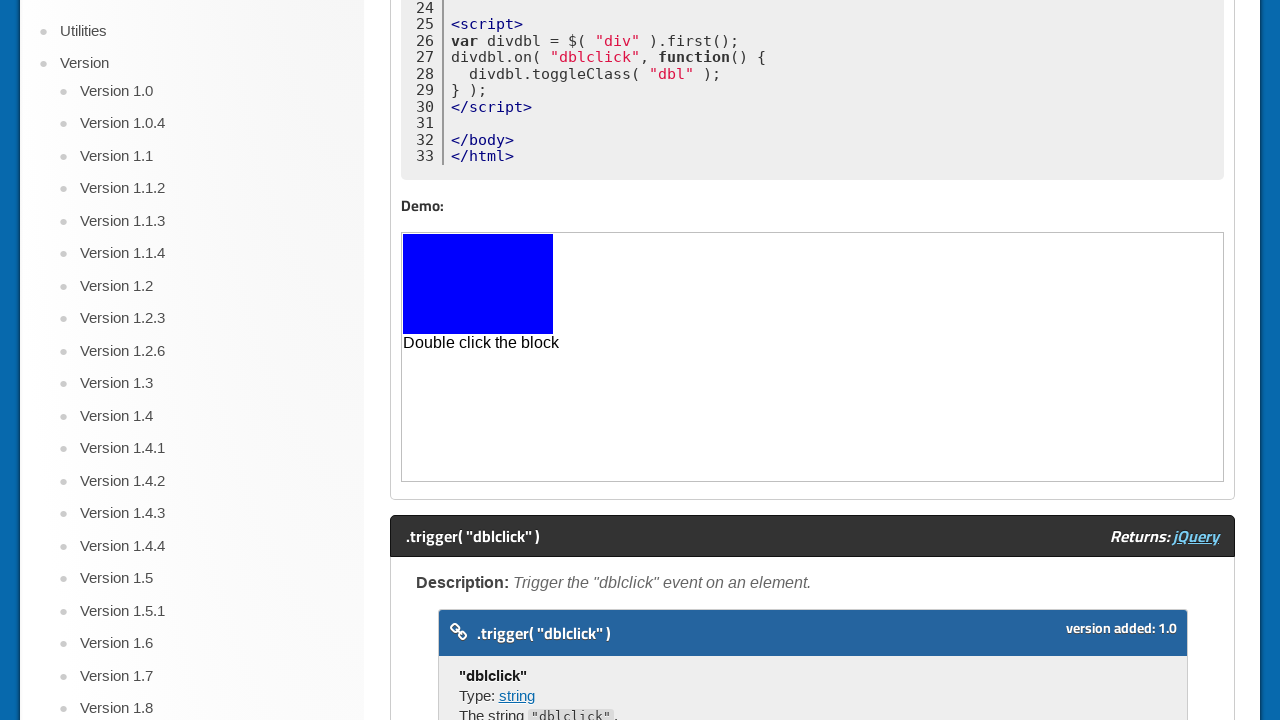

Located the demo box element within the iframe
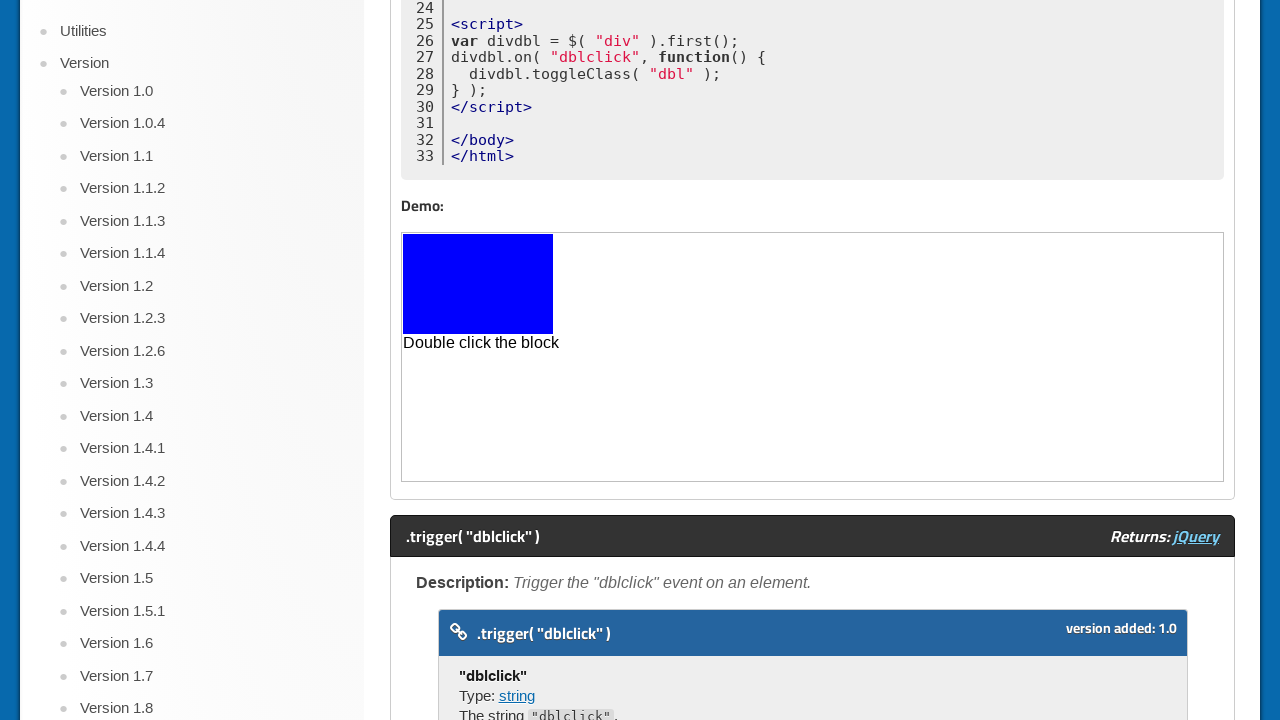

Double-clicked the demo box to trigger dblclick event at (478, 284) on iframe >> nth=0 >> internal:control=enter-frame >> body > div
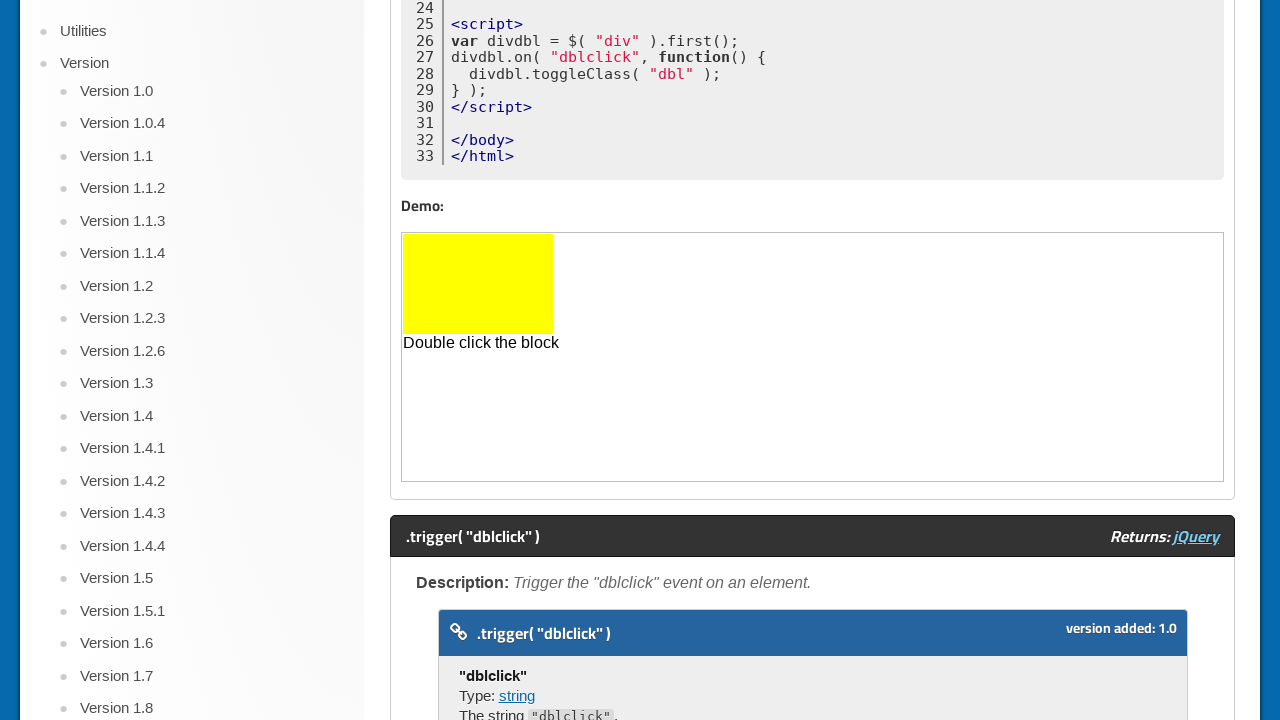

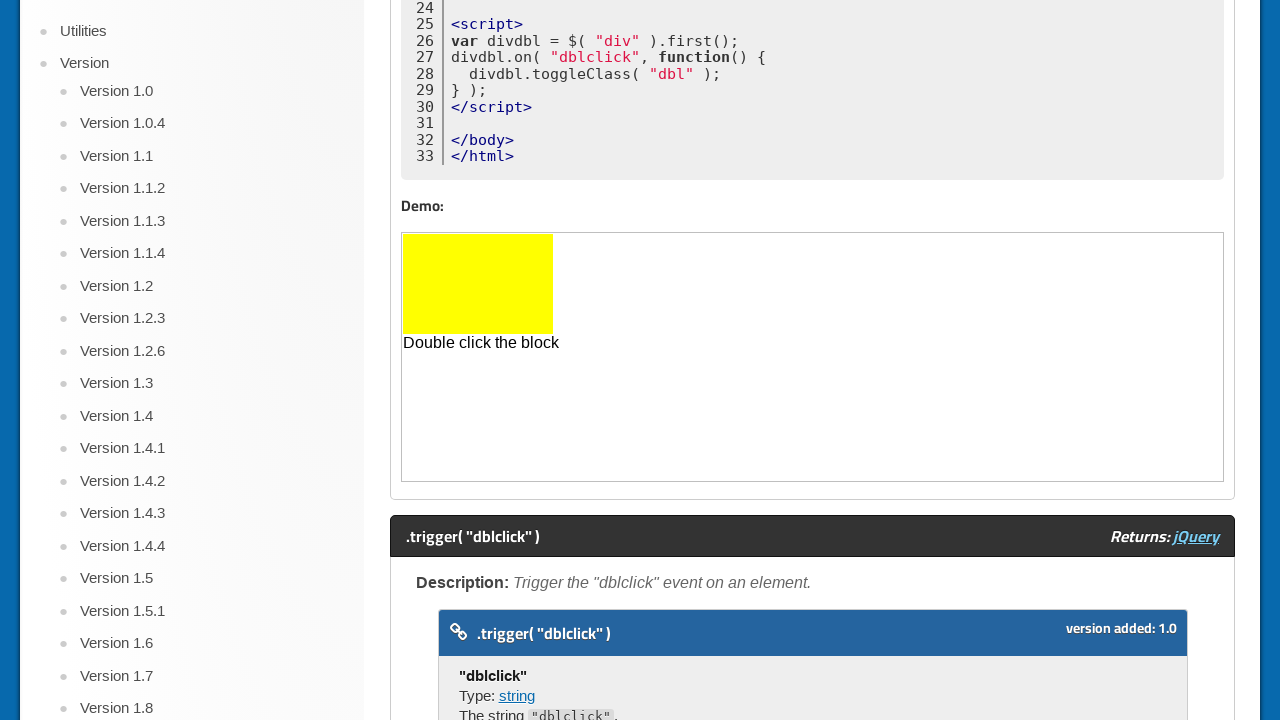